Tests dynamic properties on a demo page by checking if a button becomes enabled after a delay and verifying color changes on elements over time.

Starting URL: https://demoqa.com/dynamic-properties

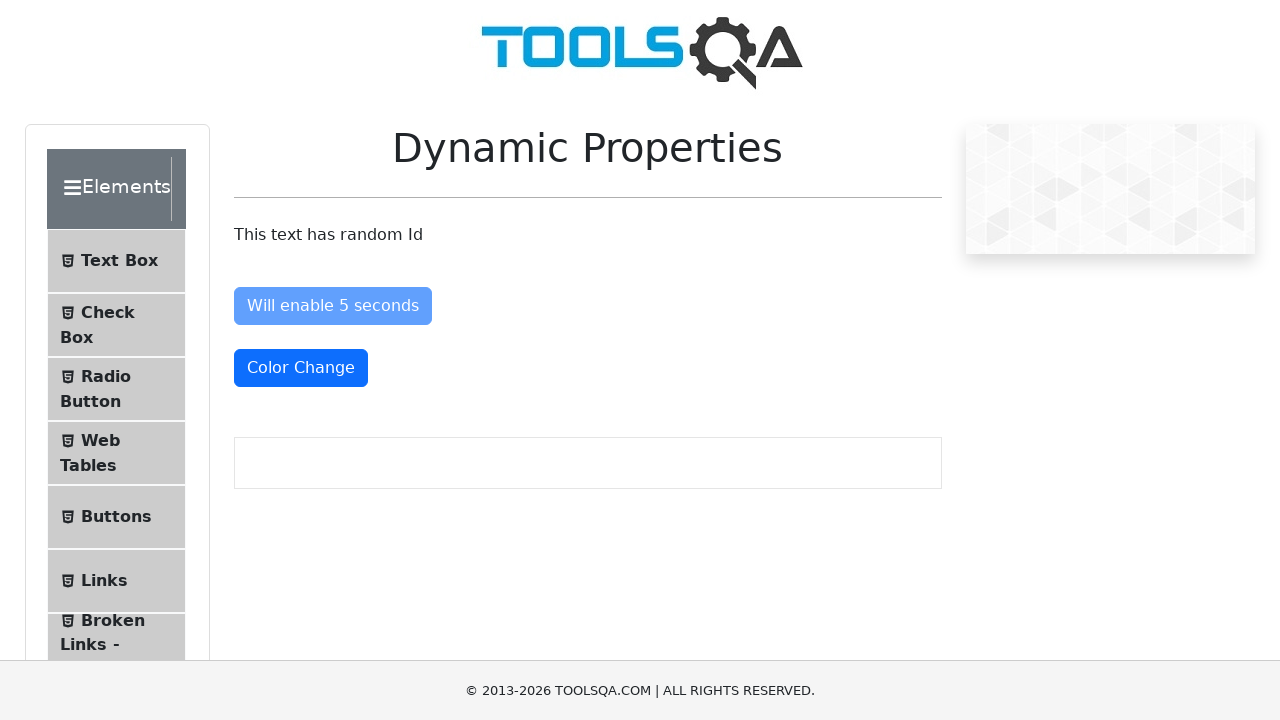

Checked initial enabled state of 'Enable After' button
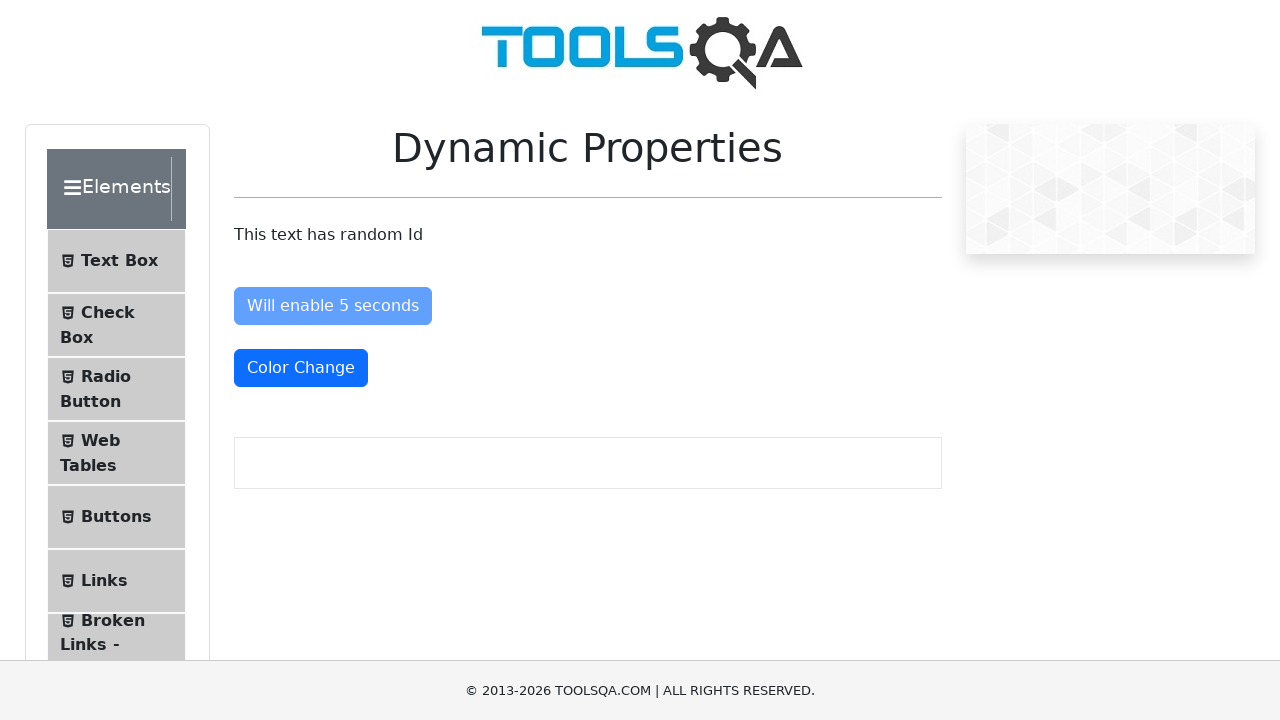

Checked initial class attribute of 'Color Change' button
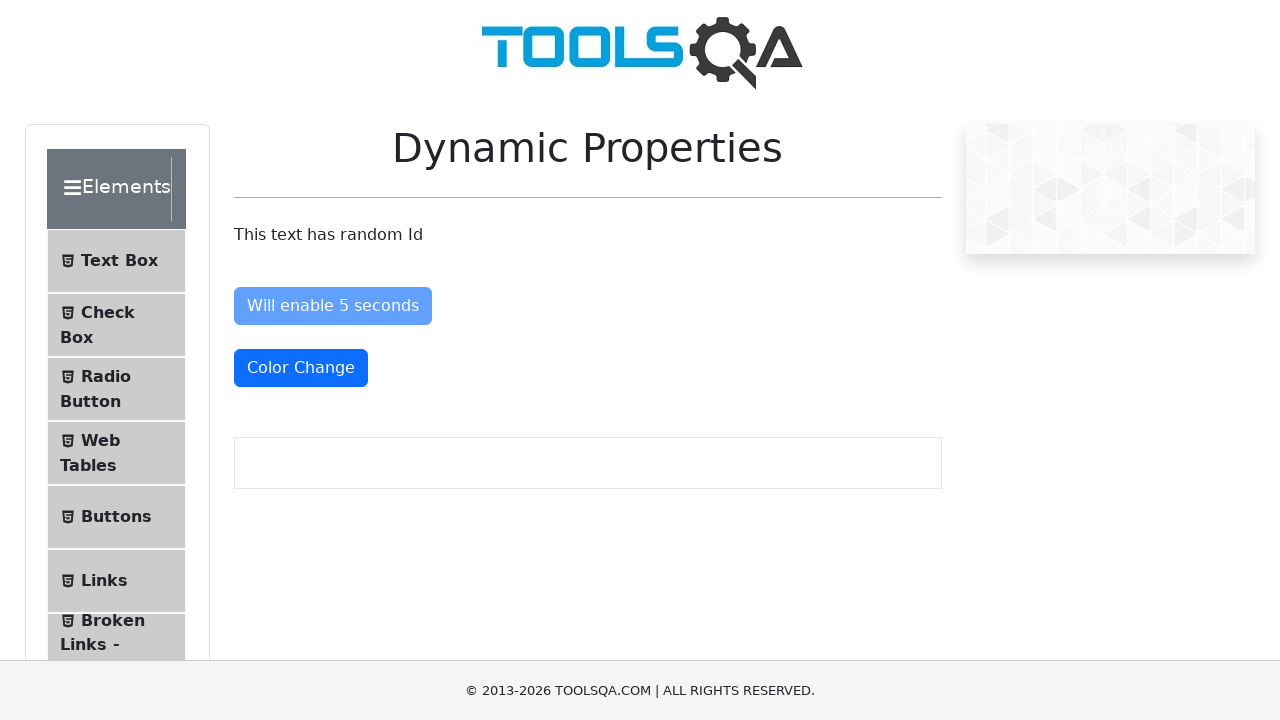

Verified 'Enable After' button is initially visible
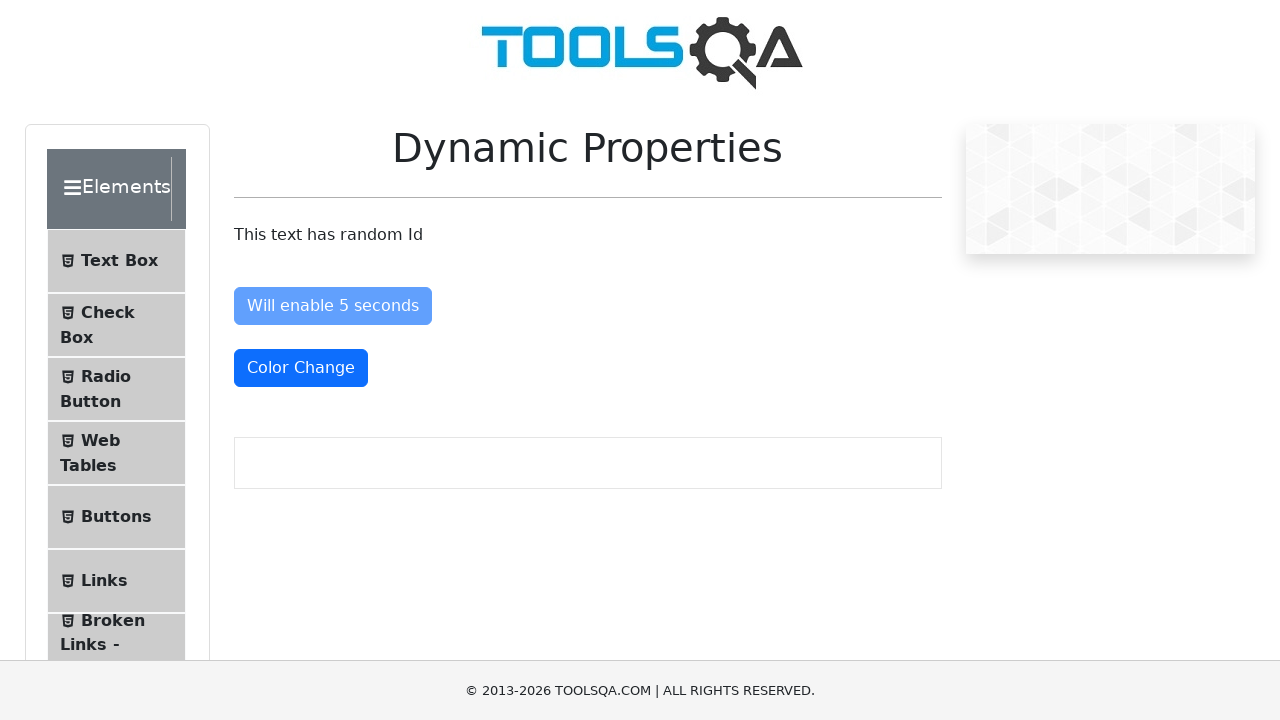

Waited 5 seconds for dynamic properties to change
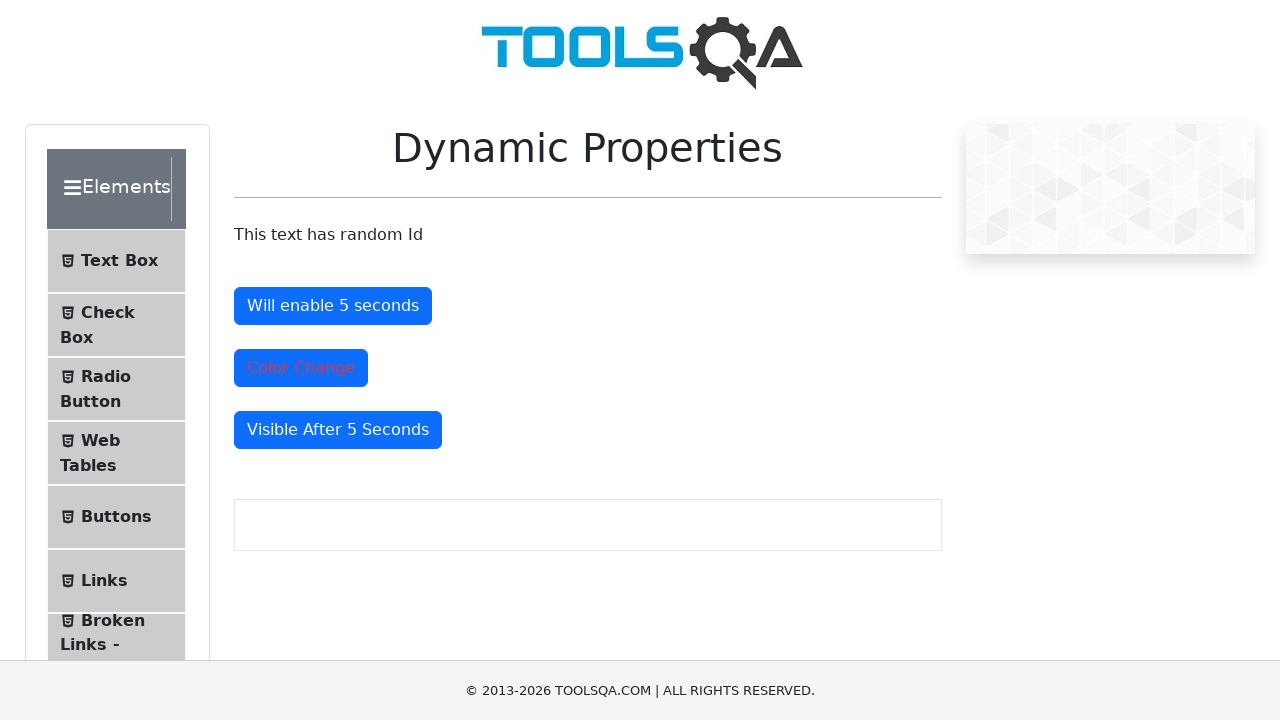

Checked if 'Enable After' button is now enabled after delay
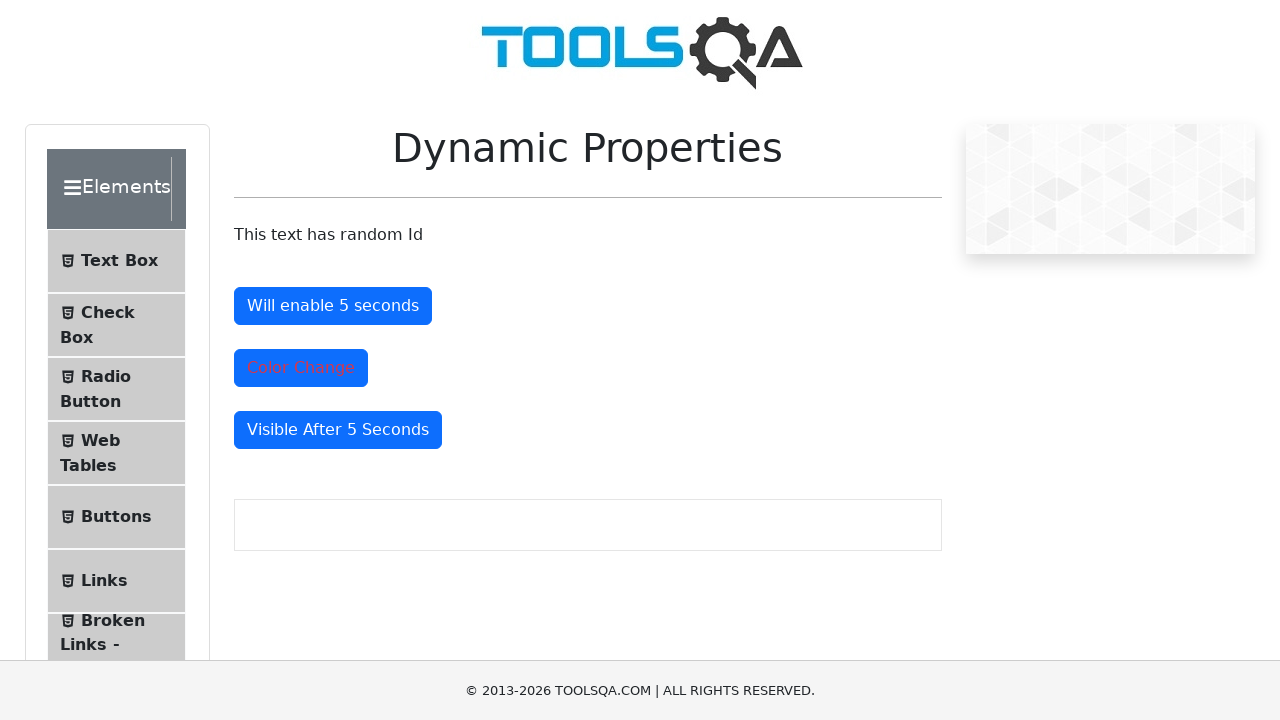

Checked if 'Color Change' button class has changed after delay
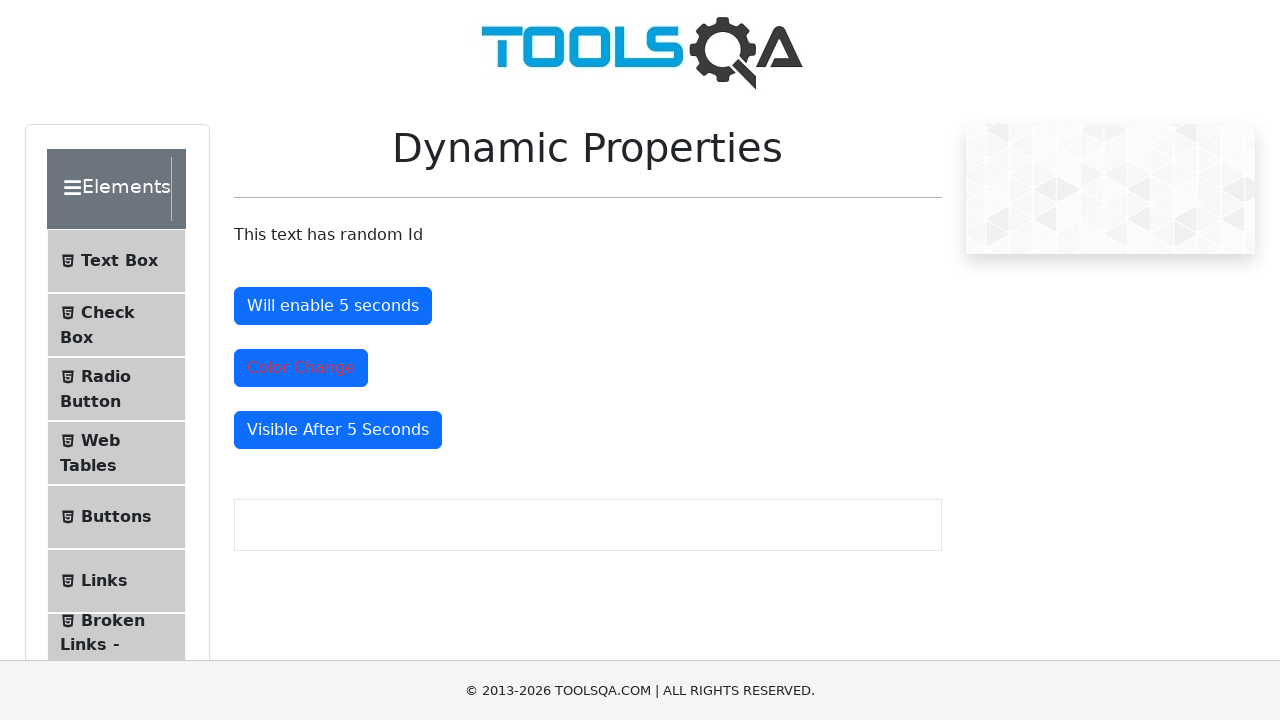

Verified 'Enable After' button is still visible after delay
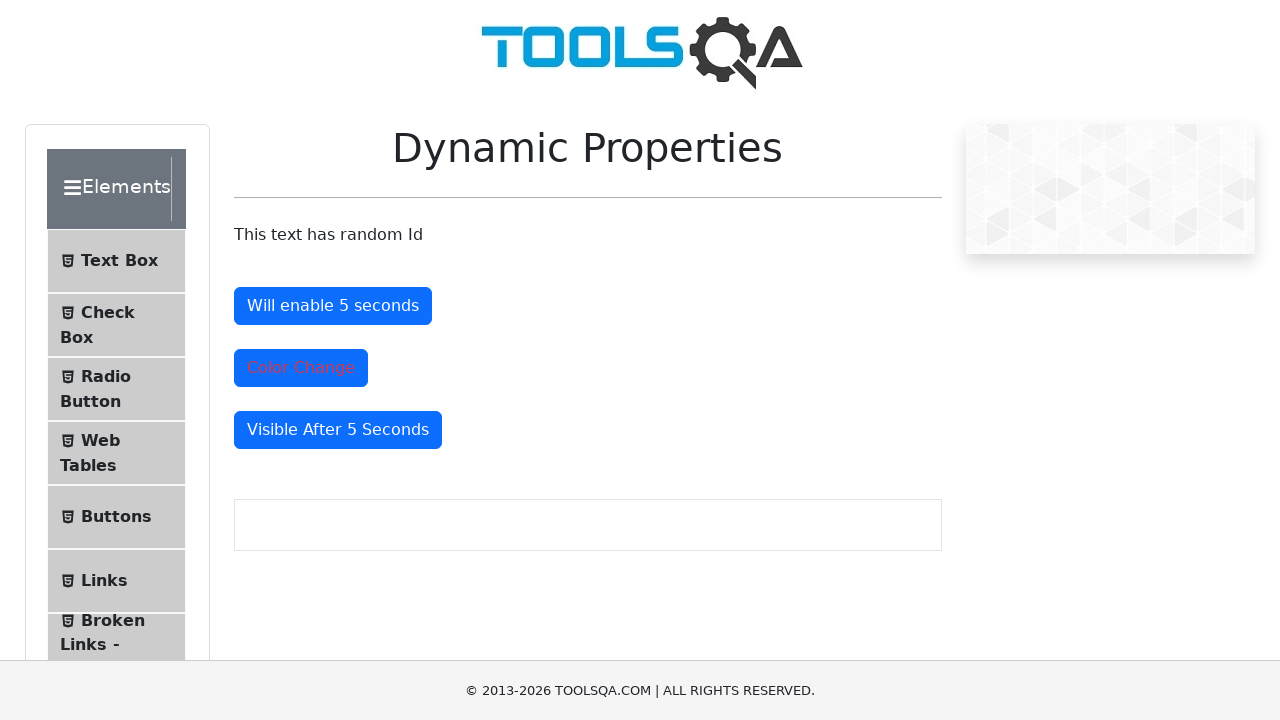

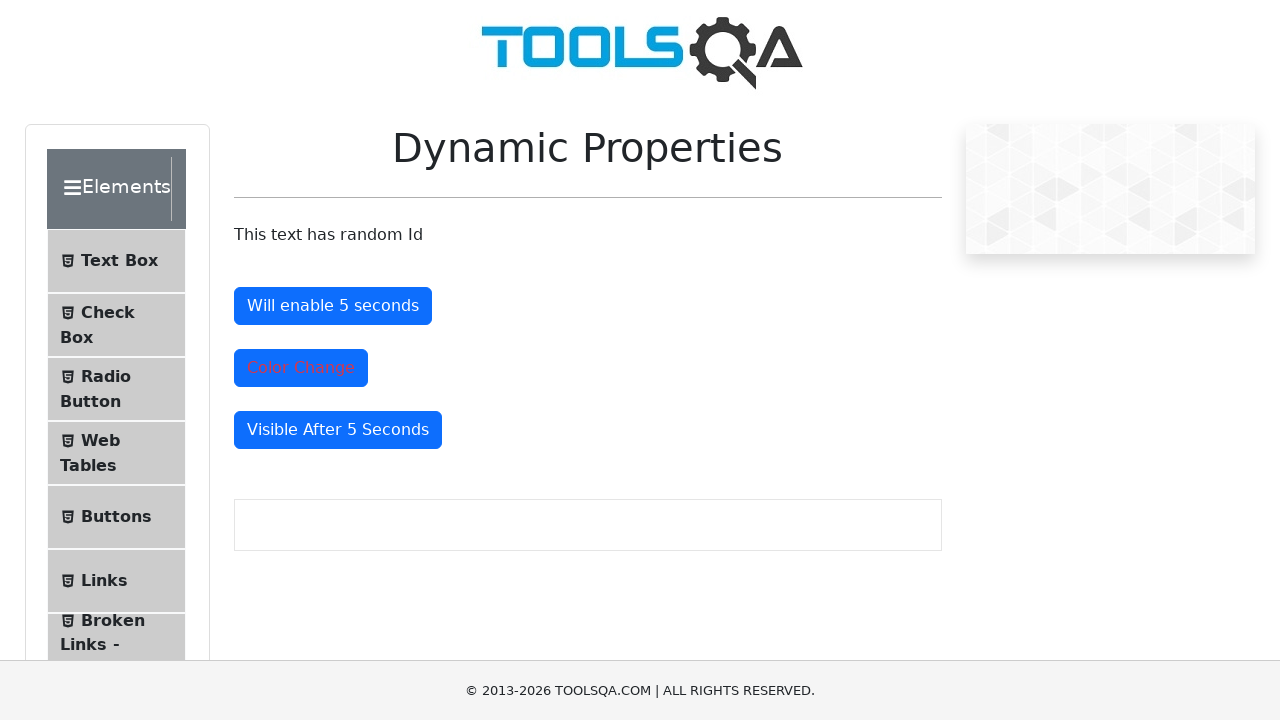